Tests checkbox functionality on LeafGround practice site by clicking Basic and Ajax checkboxes, selecting all language checkboxes in a table, and then selecting multiple items from a checkbox dropdown menu.

Starting URL: https://leafground.com/checkbox.xhtml

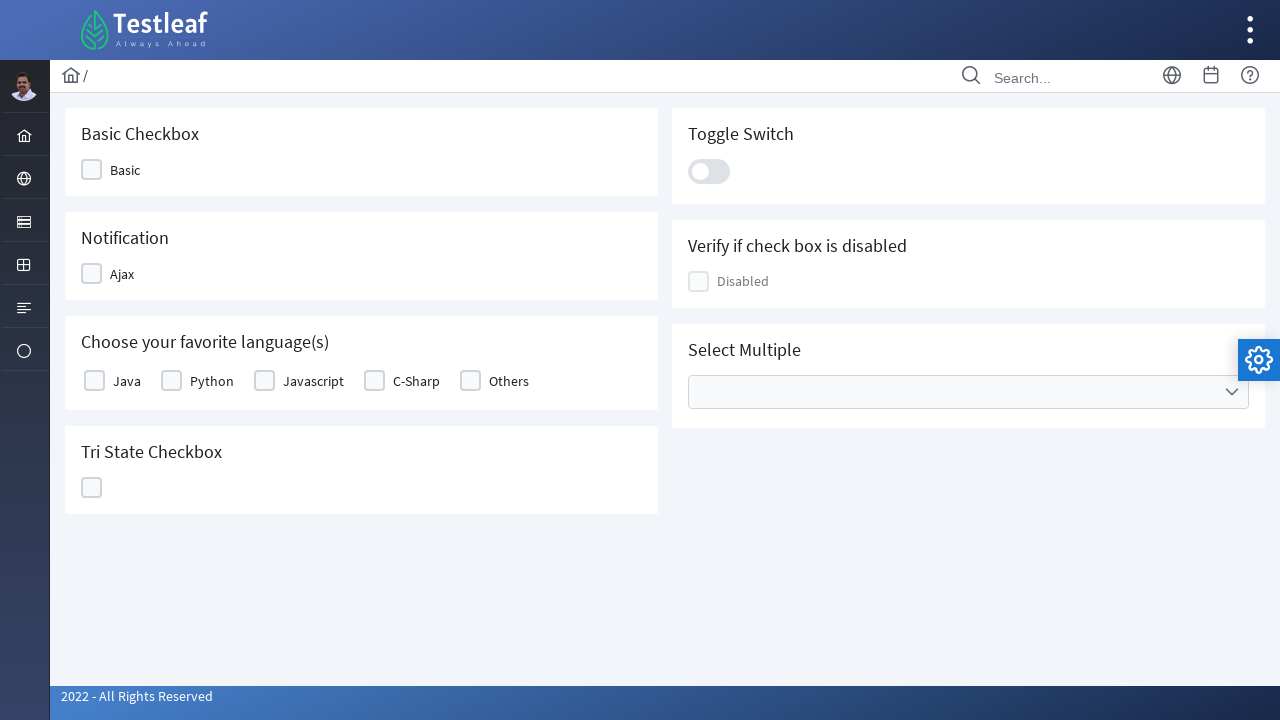

Clicked Basic checkbox at (125, 170) on xpath=//span[text()='Basic']
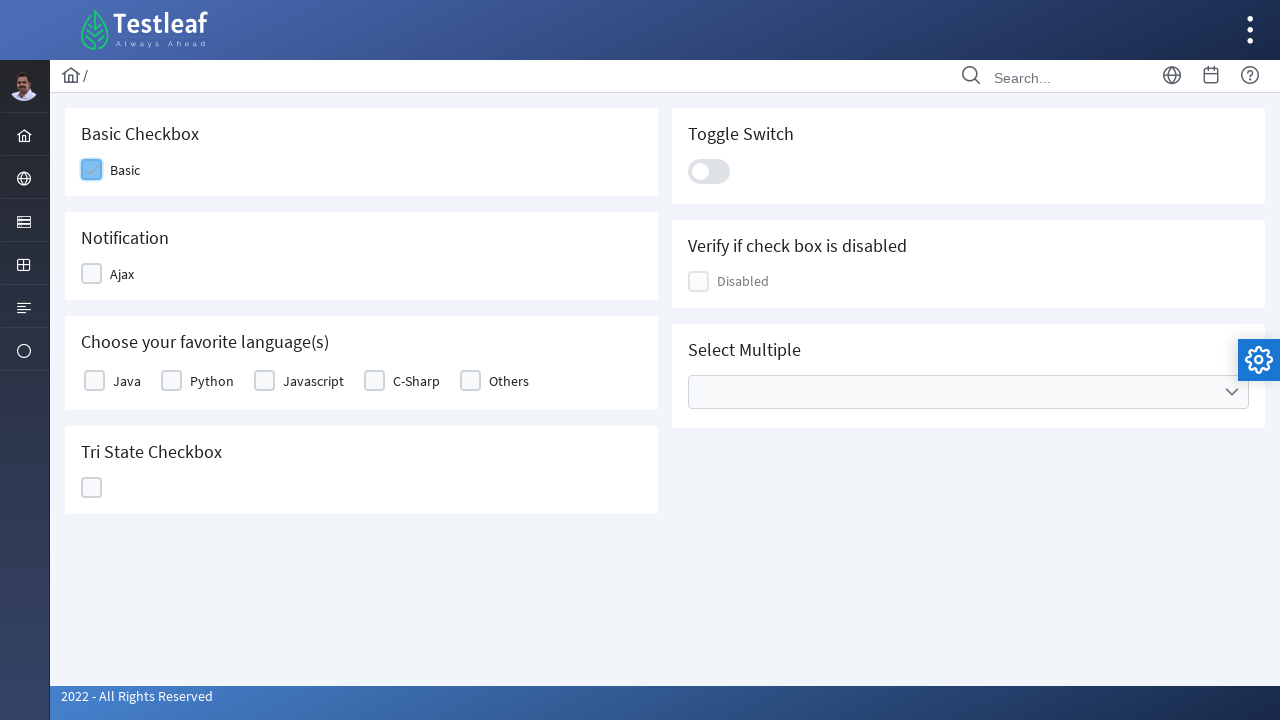

Clicked Ajax checkbox at (122, 274) on xpath=//span[text()='Ajax']
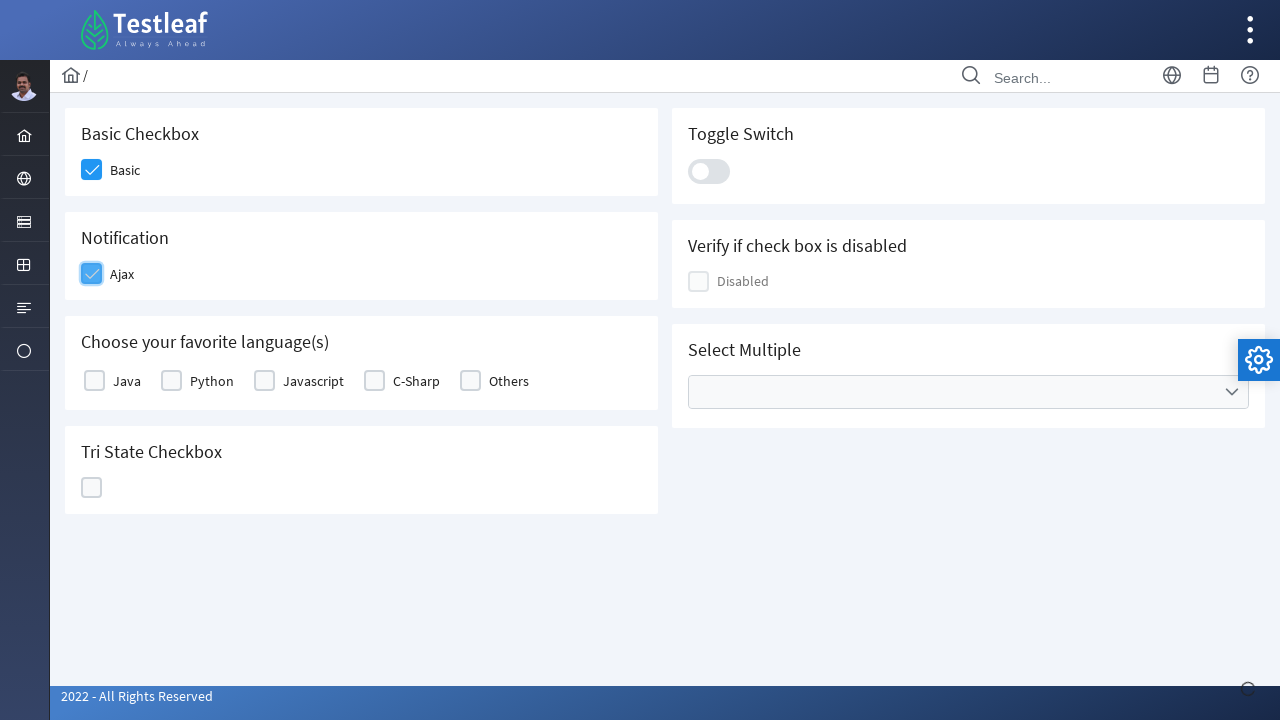

Found 5 language checkboxes in table
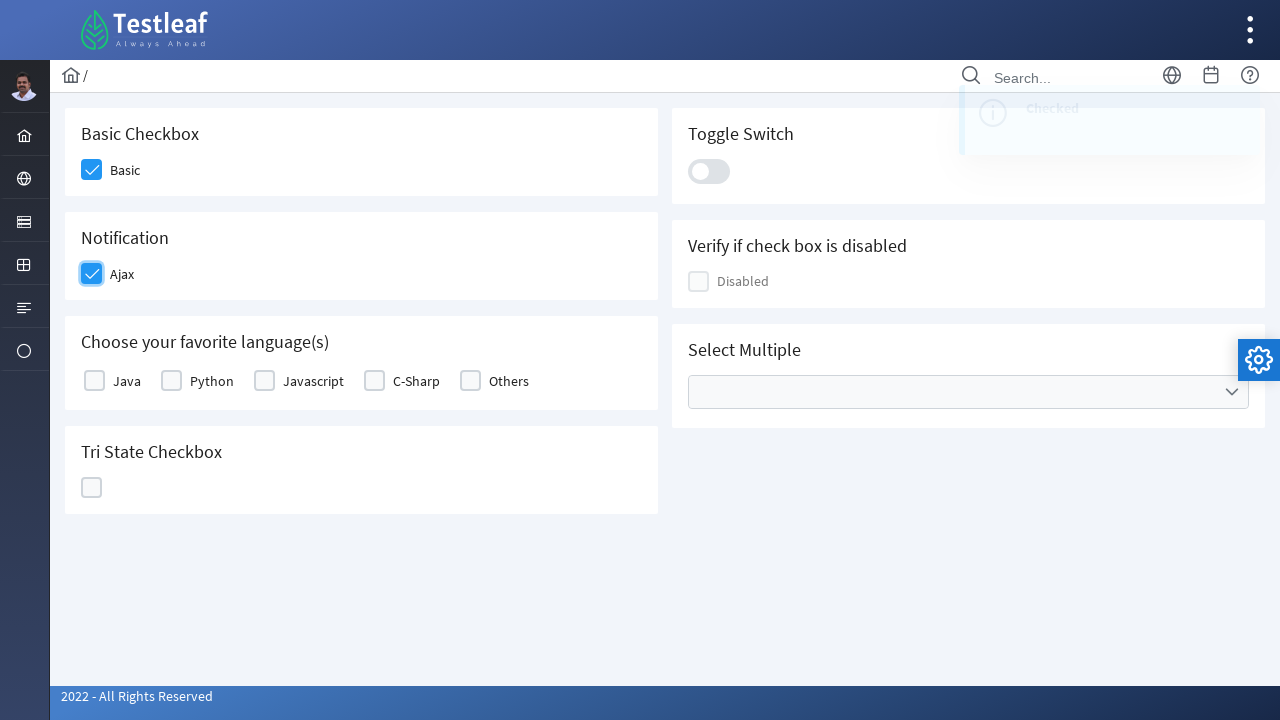

Clicked language checkbox 1 at (127, 381) on //table[contains(@class,'ui-selectmanycheckbox')]//tr[1]//td[1]/div/following::l
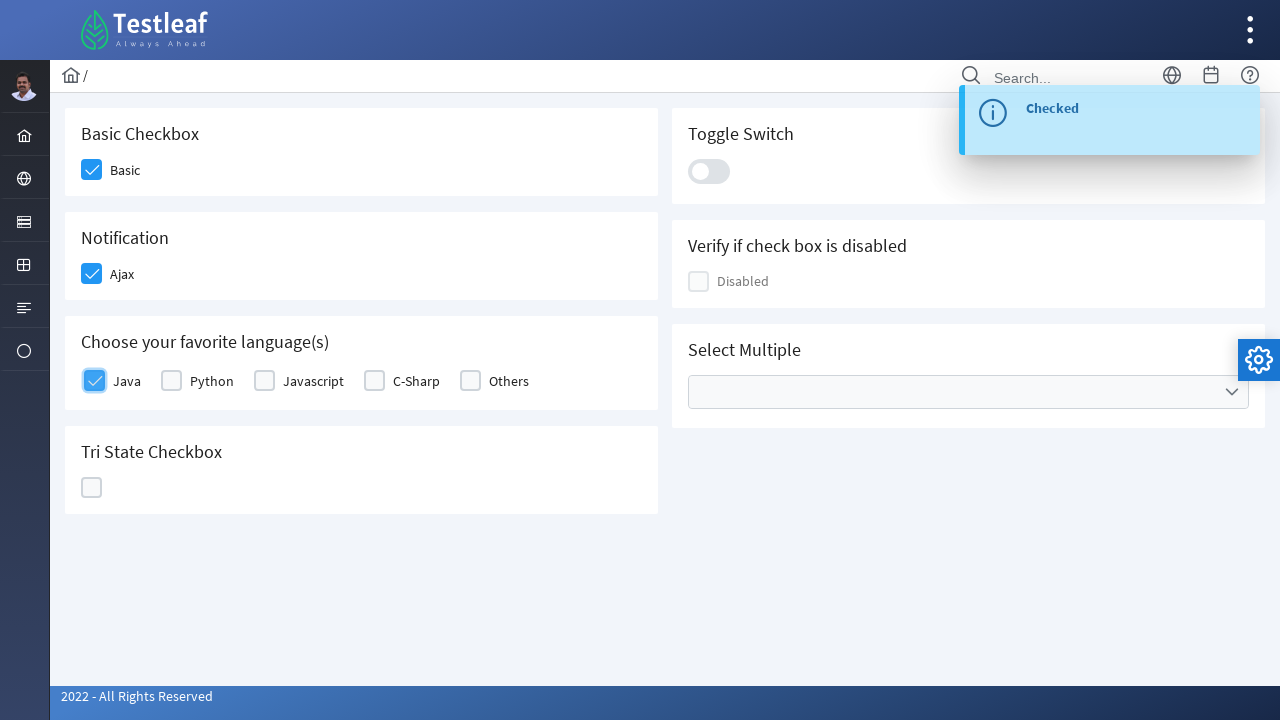

Clicked language checkbox 2 at (212, 381) on //table[contains(@class,'ui-selectmanycheckbox')]//tr[1]//td[2]/div/following::l
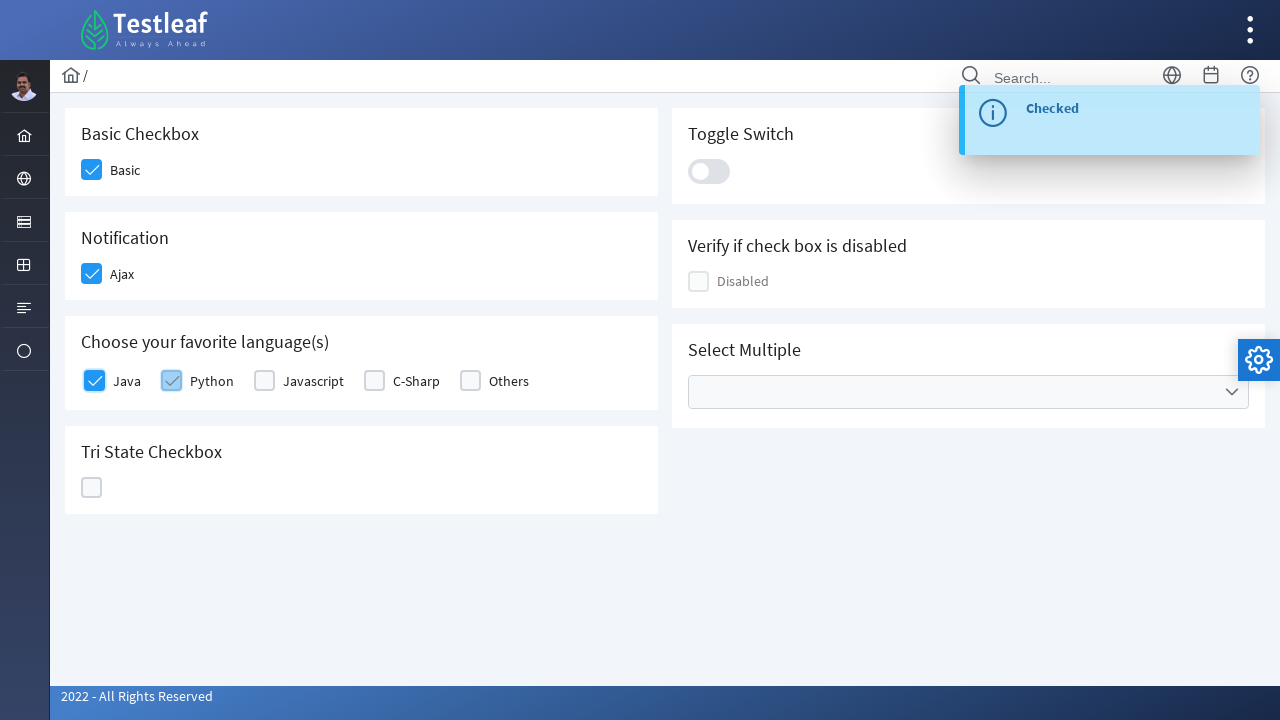

Clicked language checkbox 3 at (314, 381) on //table[contains(@class,'ui-selectmanycheckbox')]//tr[1]//td[3]/div/following::l
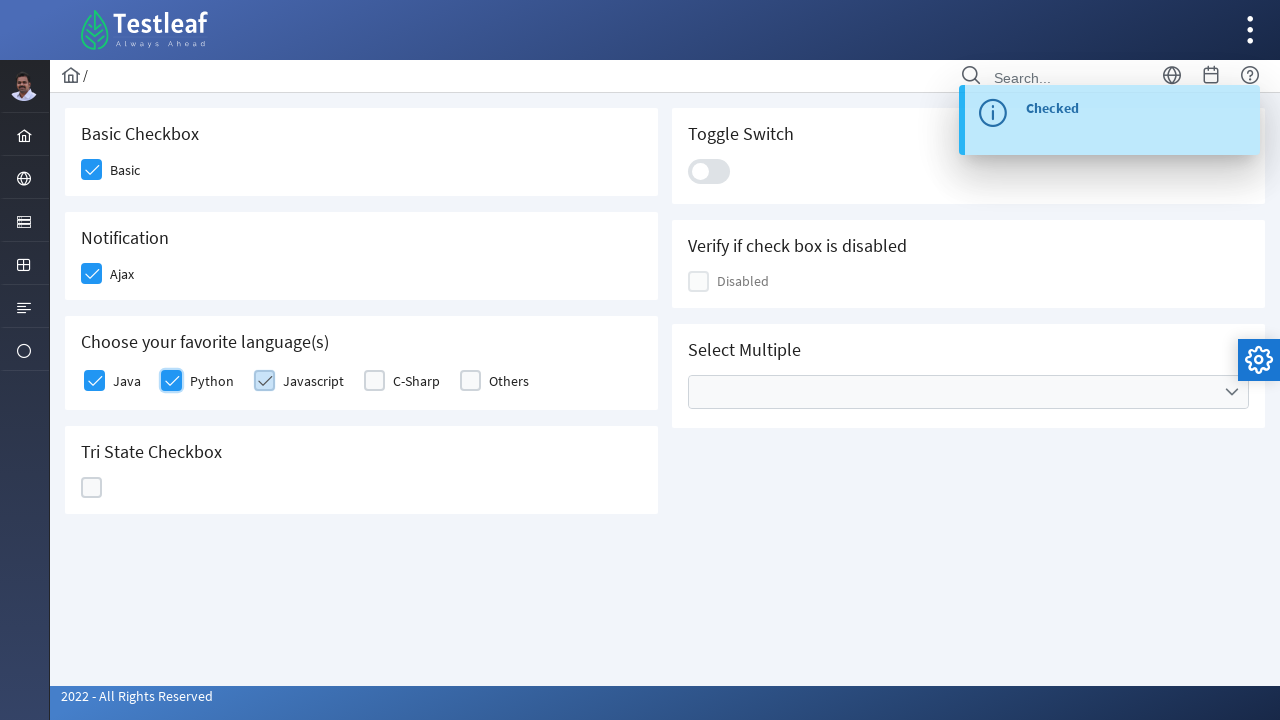

Clicked language checkbox 4 at (416, 381) on //table[contains(@class,'ui-selectmanycheckbox')]//tr[1]//td[4]/div/following::l
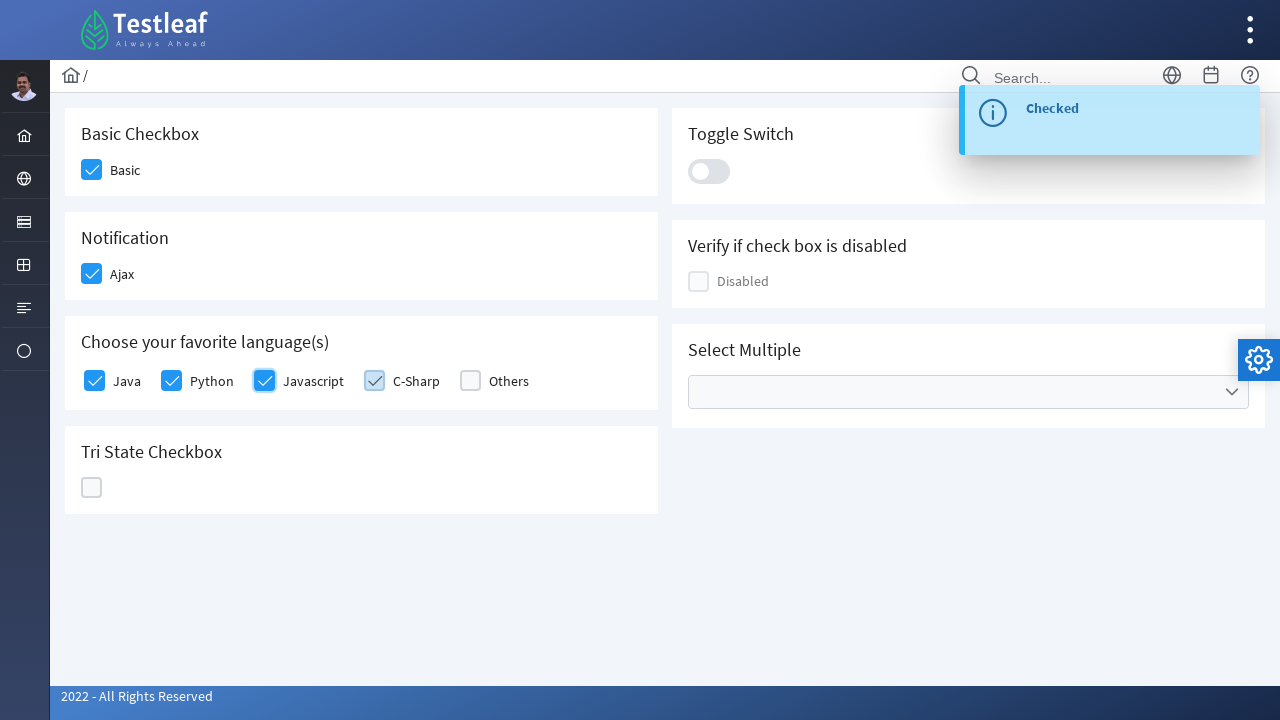

Clicked language checkbox 5 at (509, 381) on //table[contains(@class,'ui-selectmanycheckbox')]//tr[1]//td[5]/div/following::l
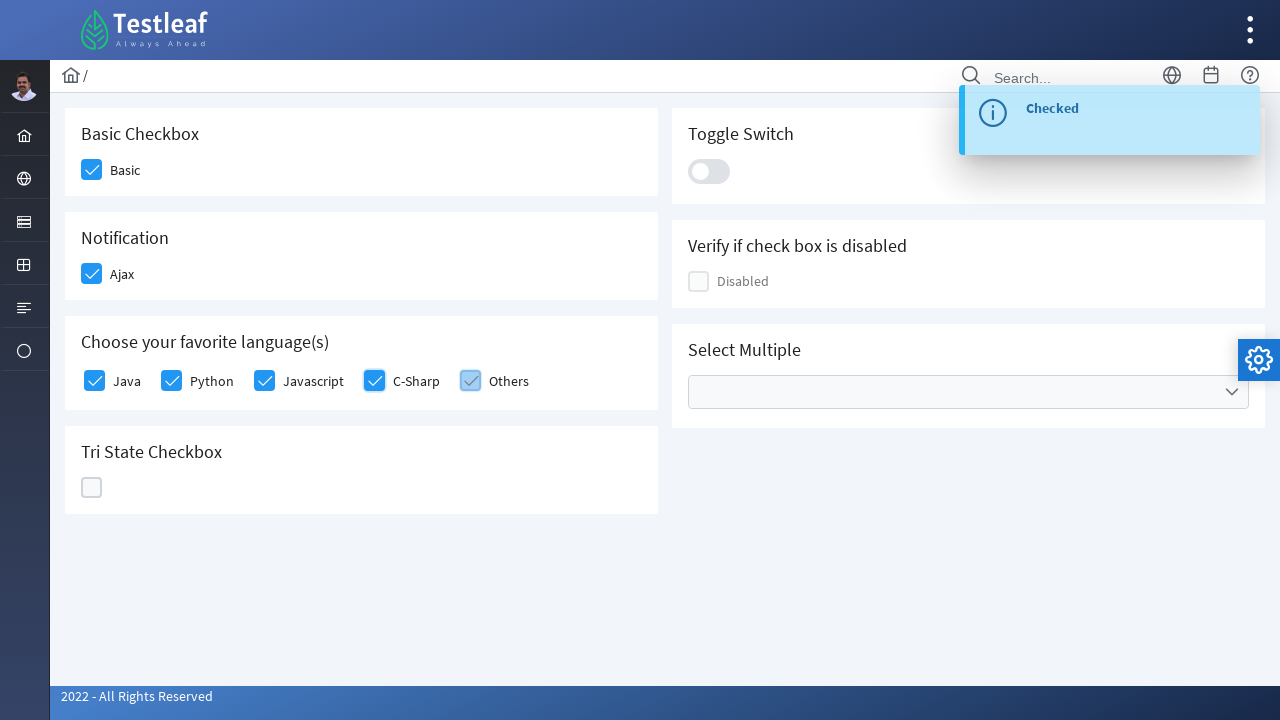

Opened multi-select checkbox dropdown at (968, 392) on xpath=//ul[contains(@class,'ui-selectcheckboxmenu-multiple-container')]
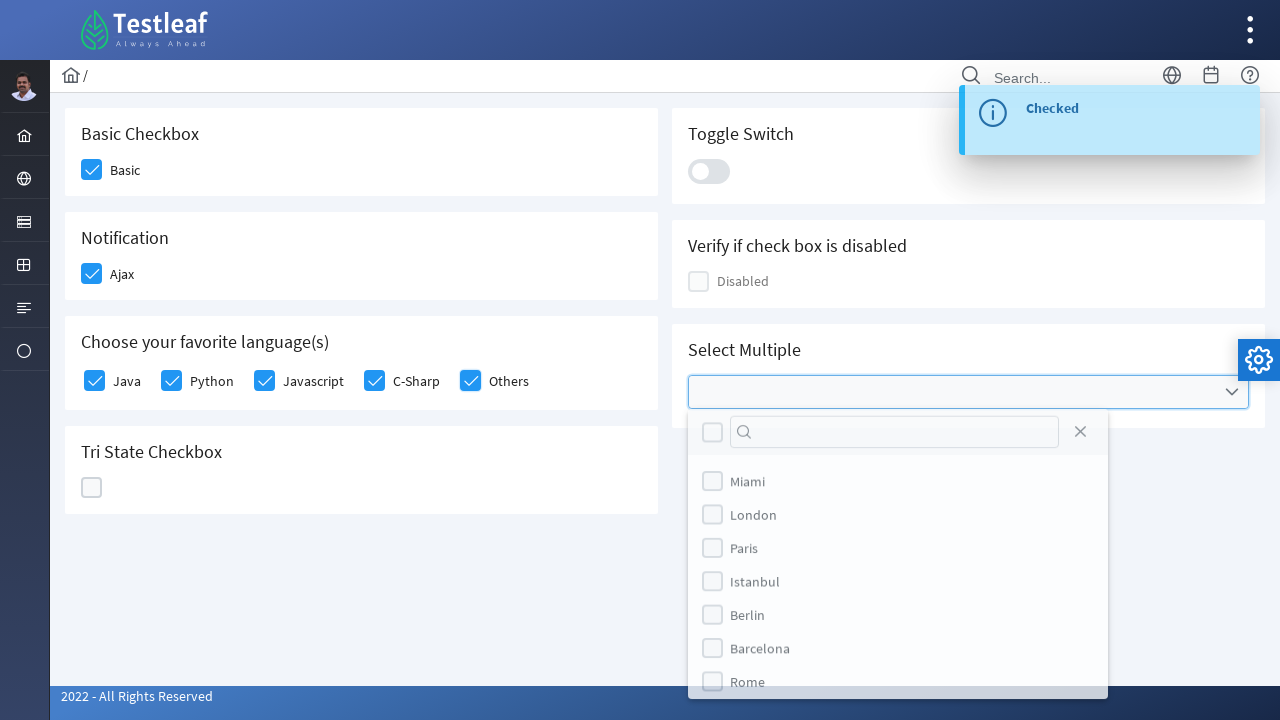

Dropdown items loaded
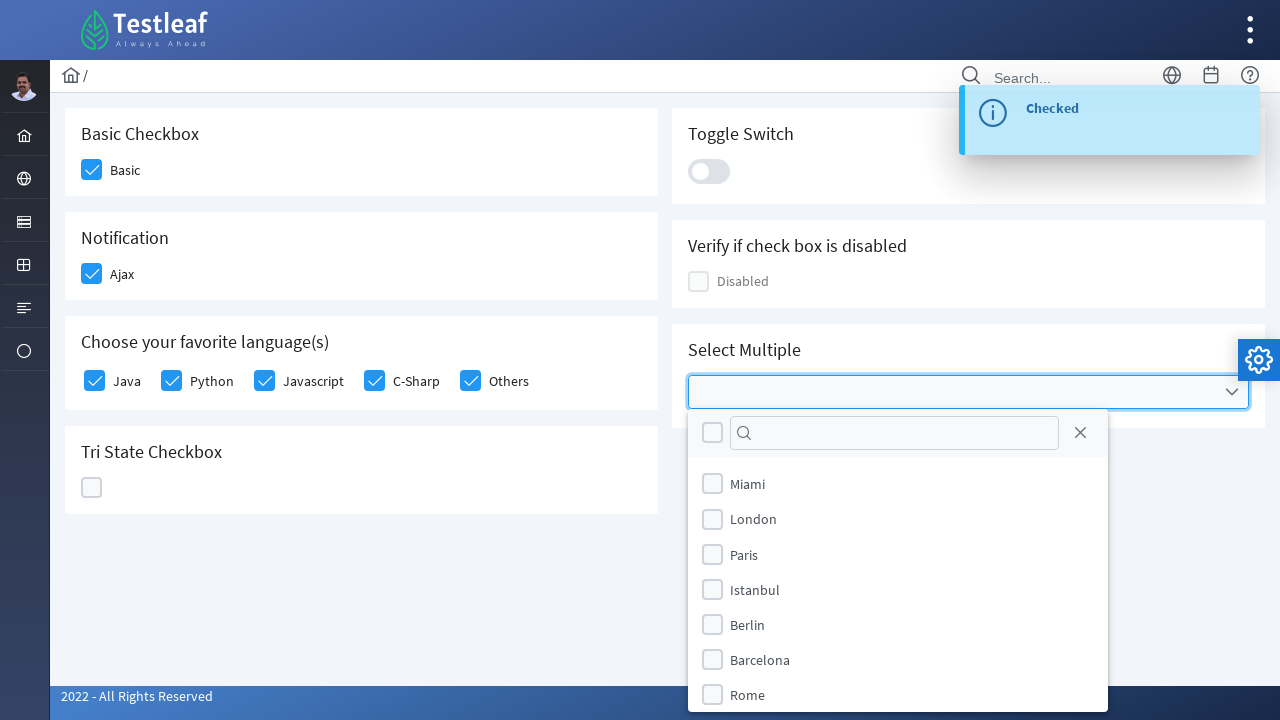

Found 9 items in multi-select dropdown
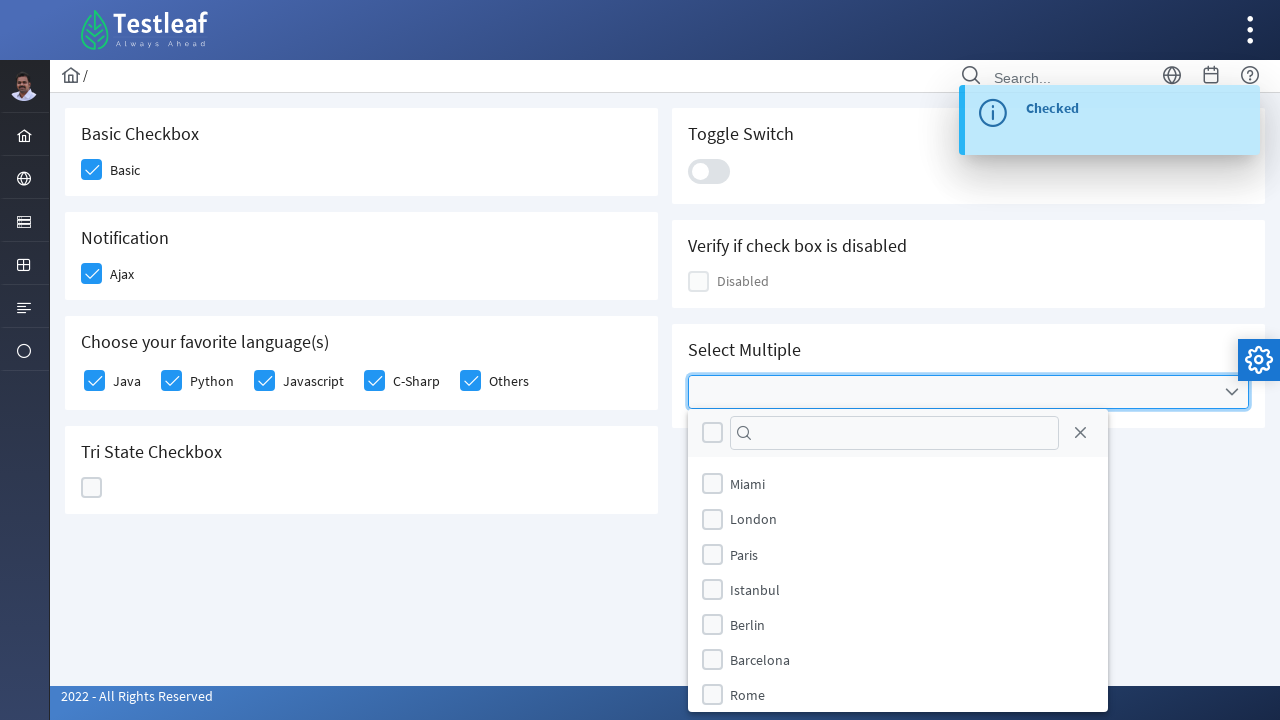

Clicked dropdown item 1 at (748, 484) on //div[contains(@class,'ui-selectcheckboxmenu-items-wrapper')]/ul/li[1]//label
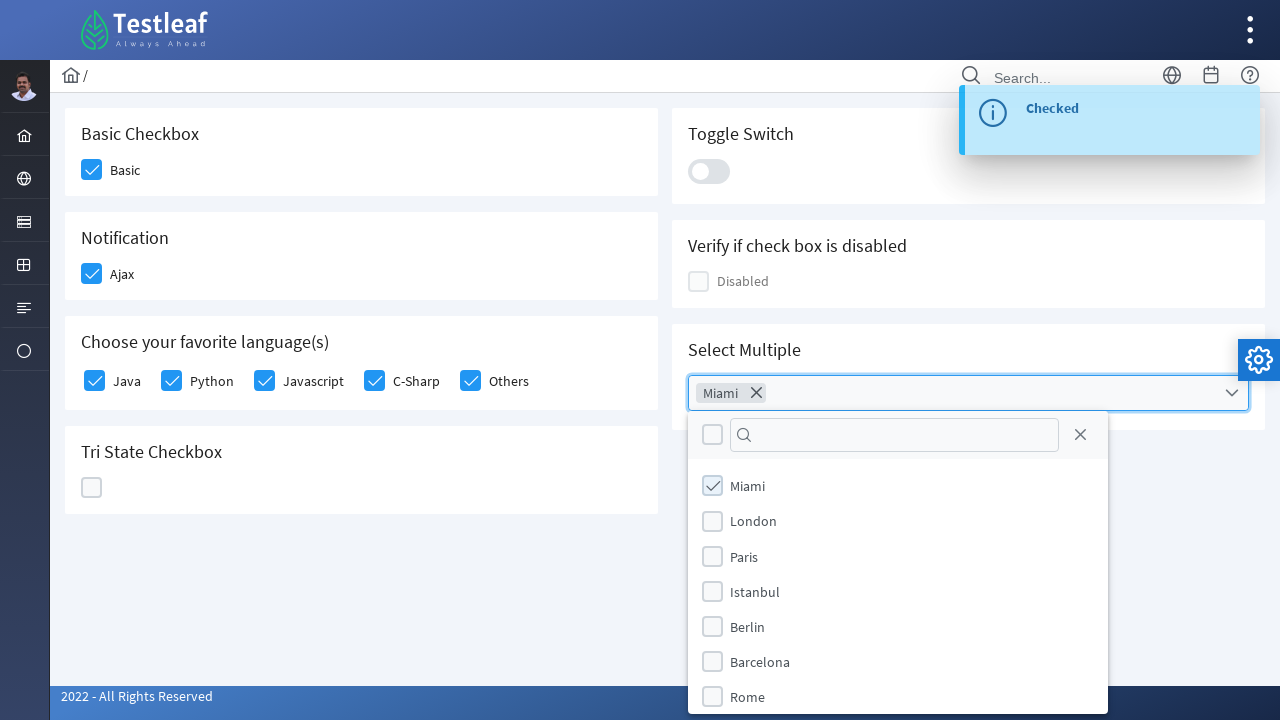

Clicked dropdown item 2 at (754, 521) on //div[contains(@class,'ui-selectcheckboxmenu-items-wrapper')]/ul/li[2]//label
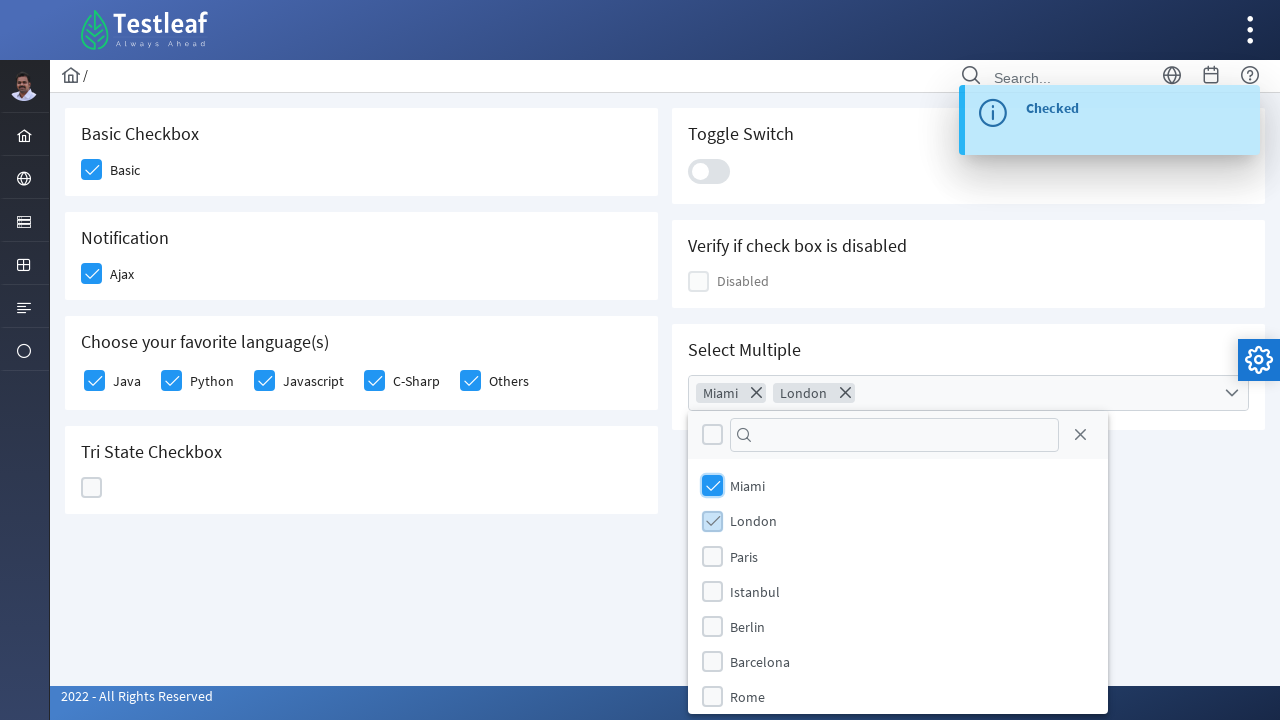

Clicked dropdown item 3 at (744, 556) on //div[contains(@class,'ui-selectcheckboxmenu-items-wrapper')]/ul/li[3]//label
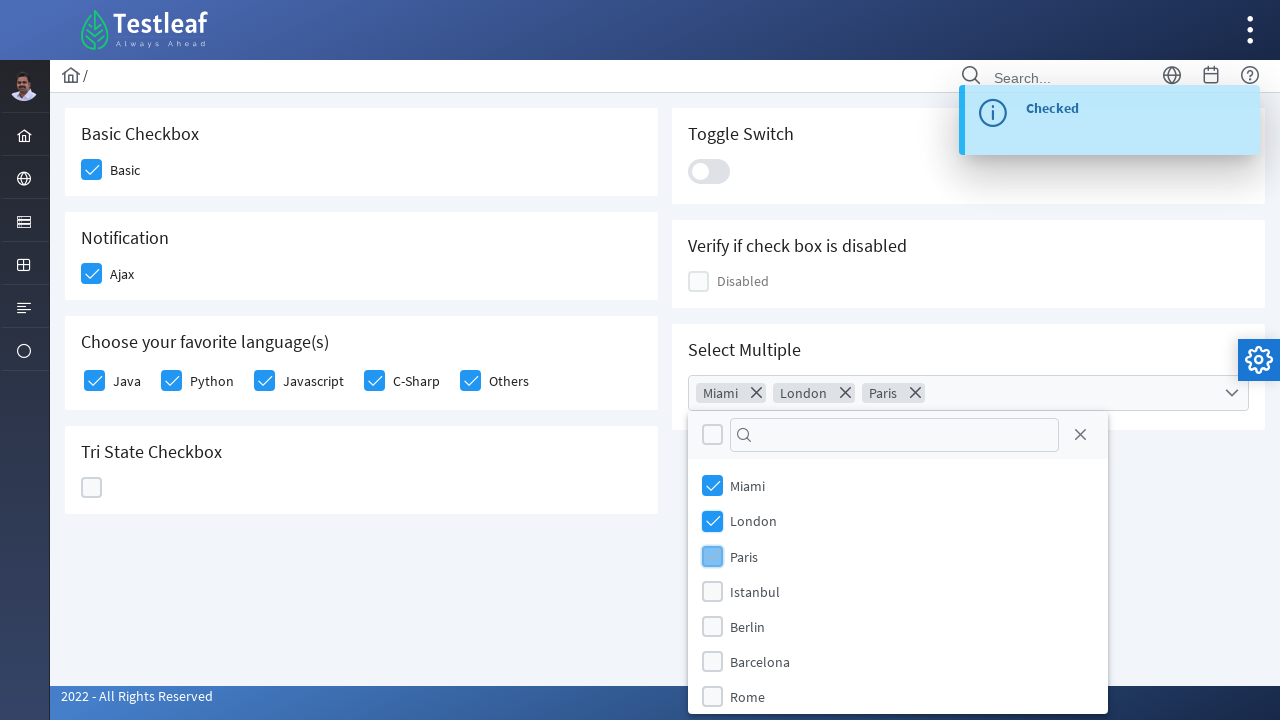

Clicked dropdown item 4 at (755, 591) on //div[contains(@class,'ui-selectcheckboxmenu-items-wrapper')]/ul/li[4]//label
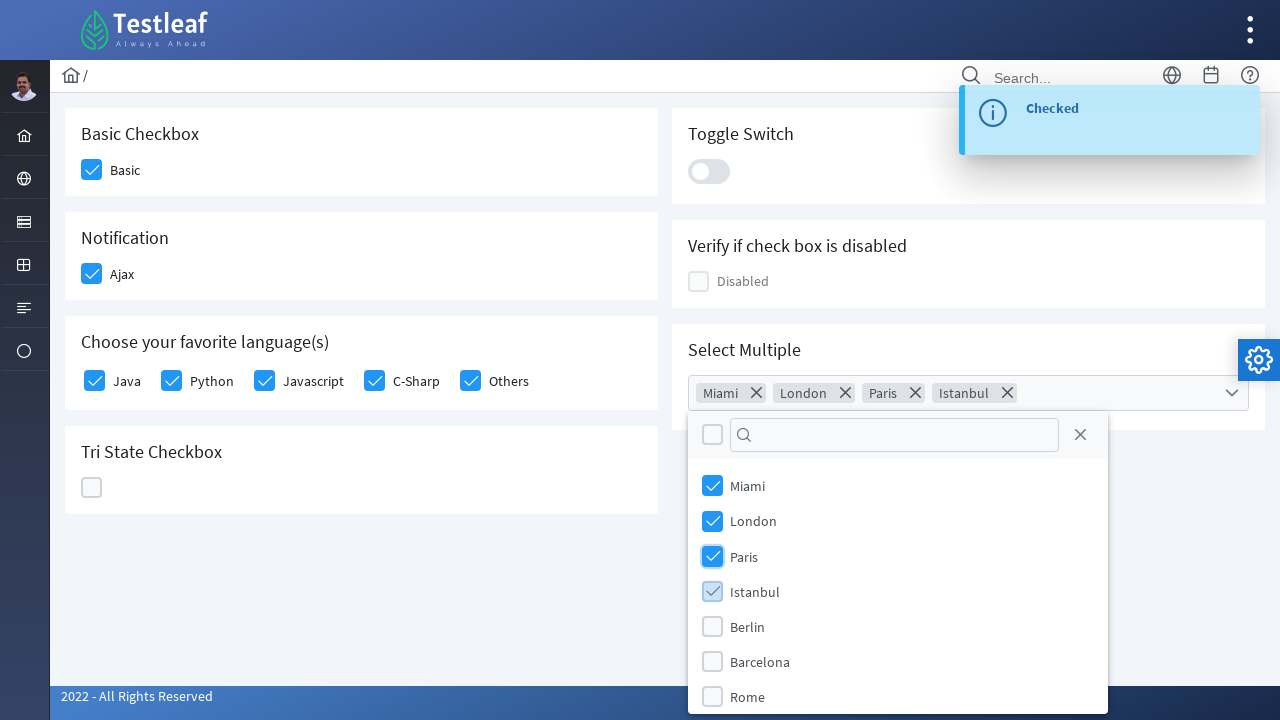

Clicked dropdown item 5 at (748, 626) on //div[contains(@class,'ui-selectcheckboxmenu-items-wrapper')]/ul/li[5]//label
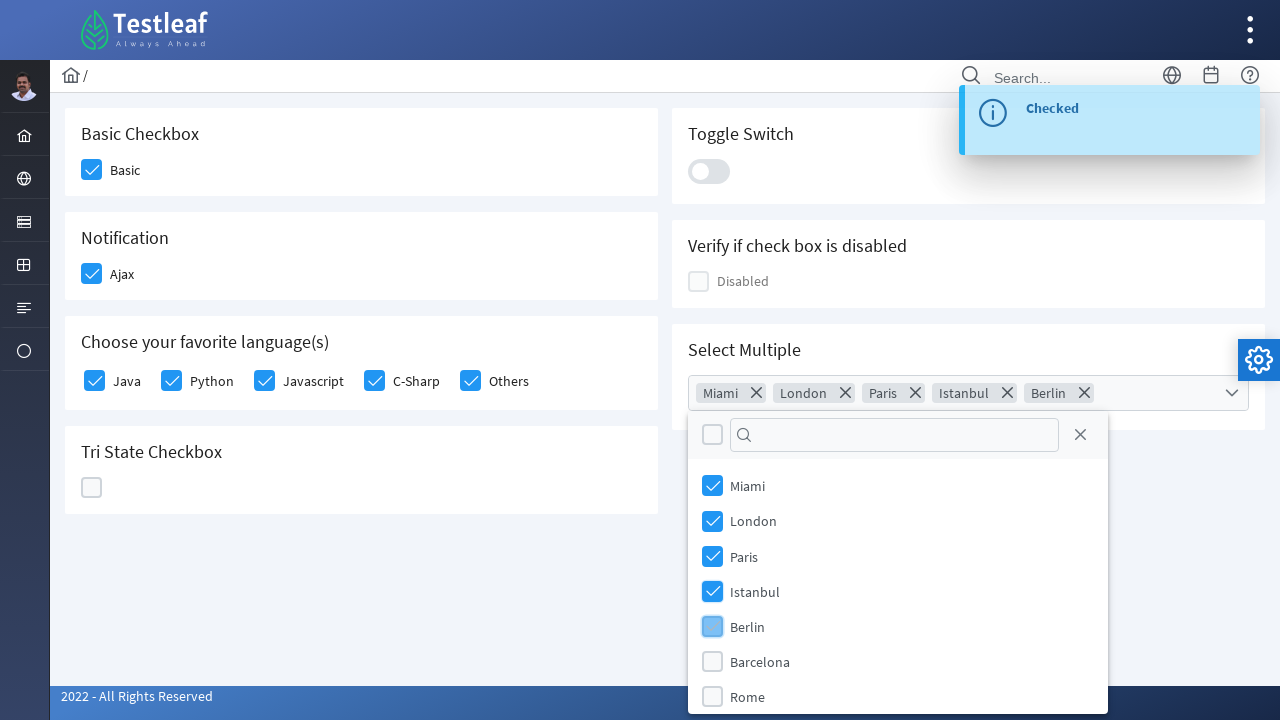

Clicked dropdown item 6 at (760, 661) on //div[contains(@class,'ui-selectcheckboxmenu-items-wrapper')]/ul/li[6]//label
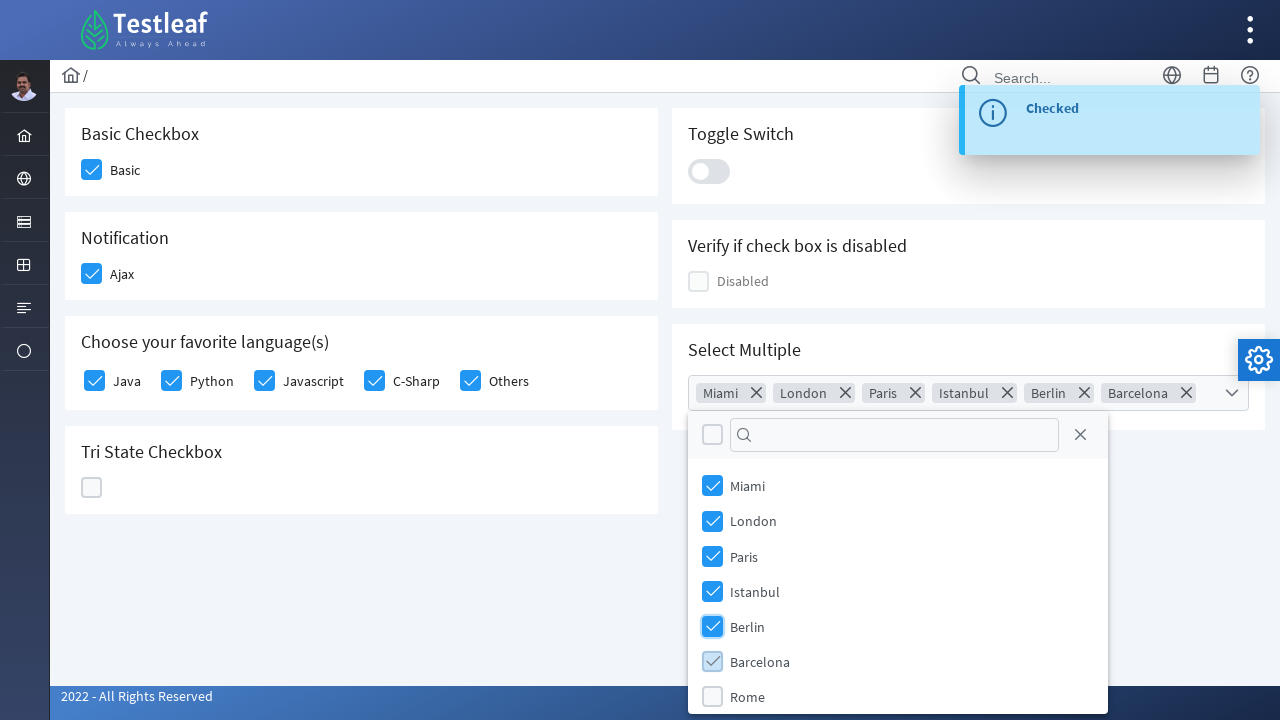

Clicked dropdown item 7 at (748, 697) on //div[contains(@class,'ui-selectcheckboxmenu-items-wrapper')]/ul/li[7]//label
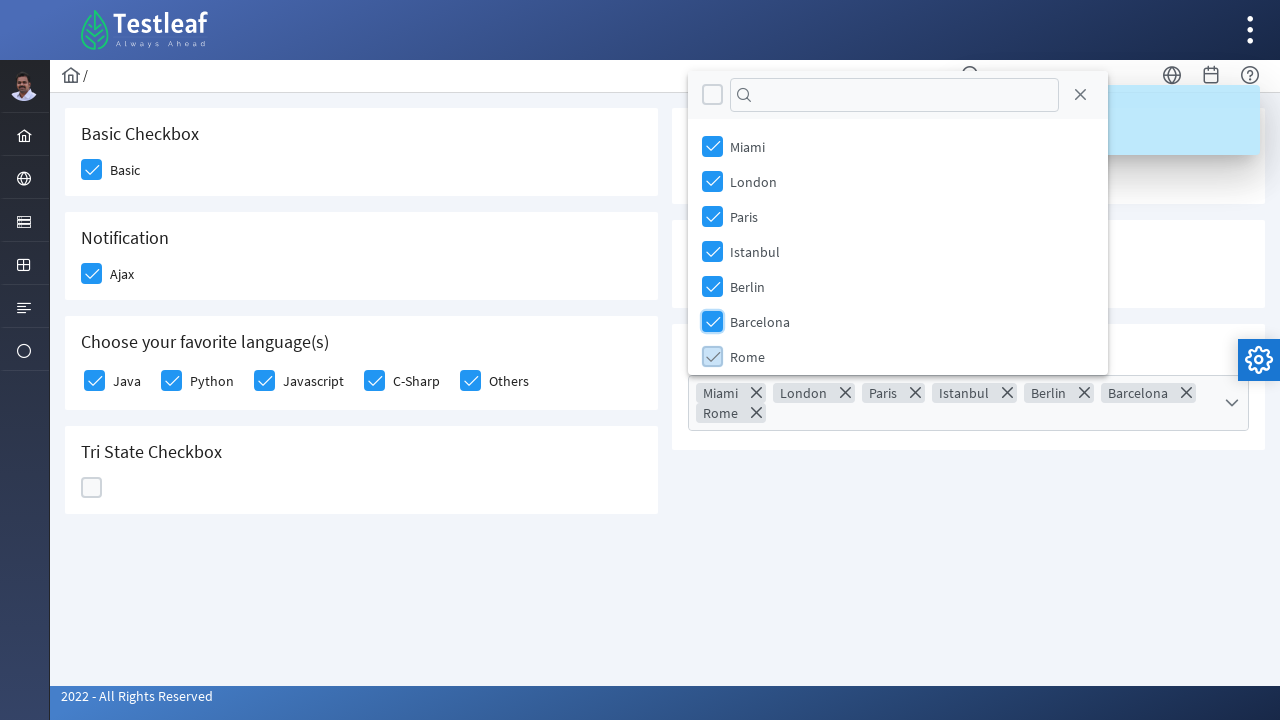

Clicked dropdown item 8 at (752, 313) on //div[contains(@class,'ui-selectcheckboxmenu-items-wrapper')]/ul/li[8]//label
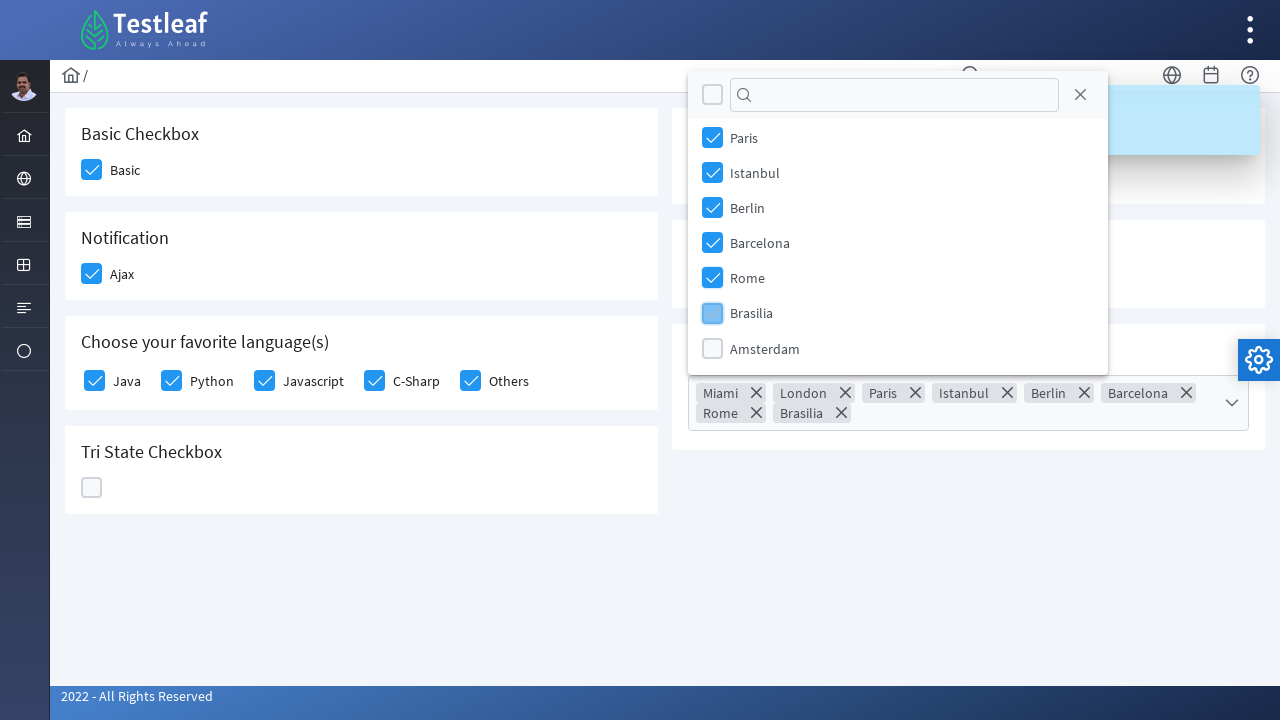

Clicked dropdown item 9 at (765, 348) on //div[contains(@class,'ui-selectcheckboxmenu-items-wrapper')]/ul/li[9]//label
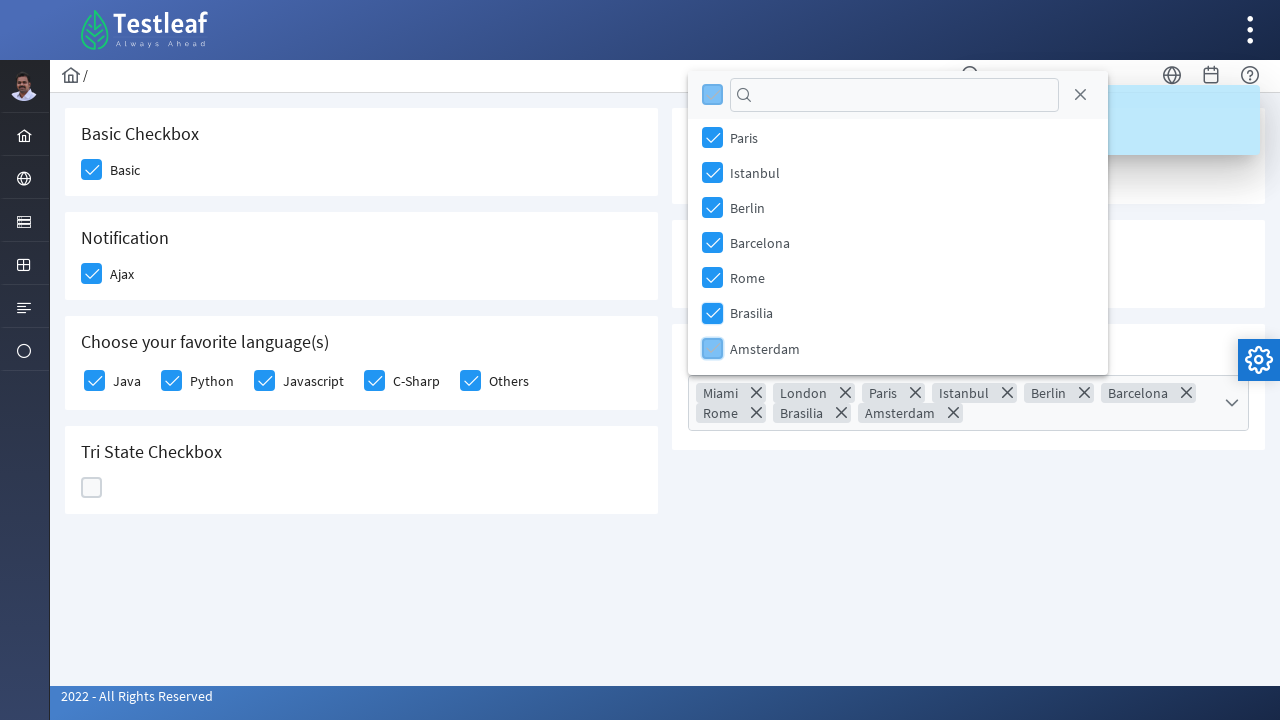

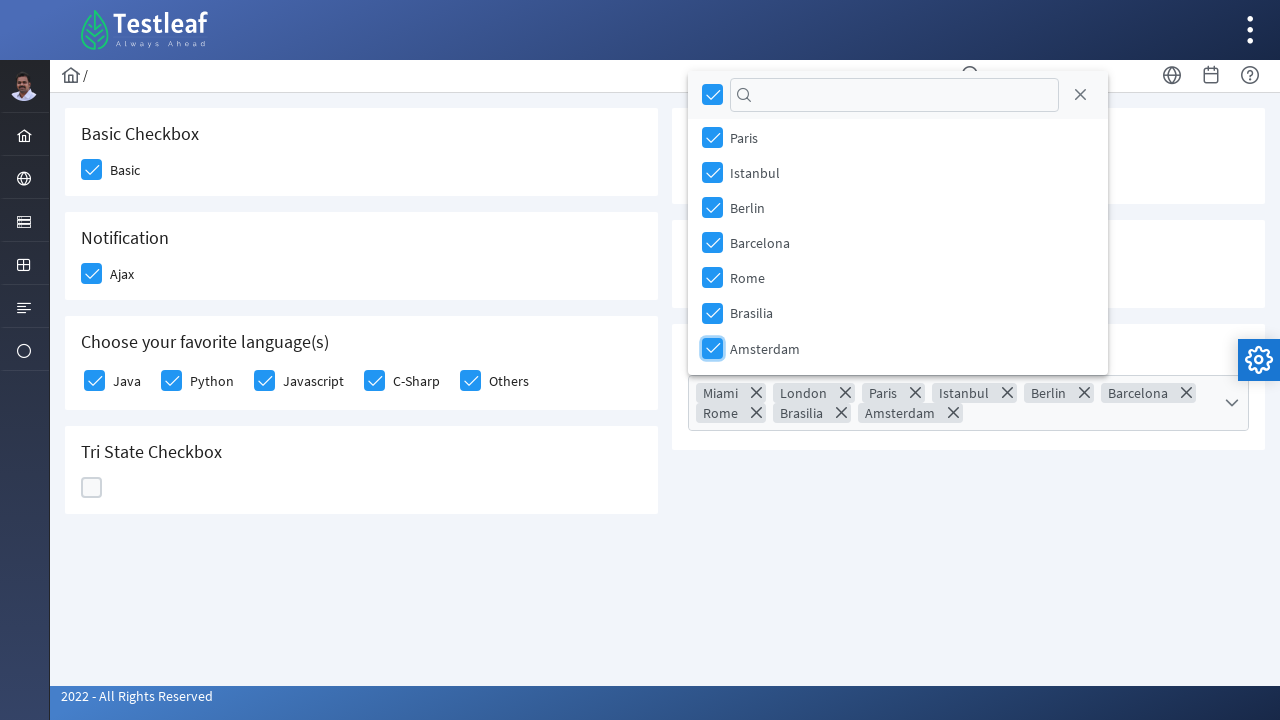